Tests drag and drop functionality within an iframe on the jQuery UI demo page by dragging an element into a droppable target area

Starting URL: https://jqueryui.com/droppable/

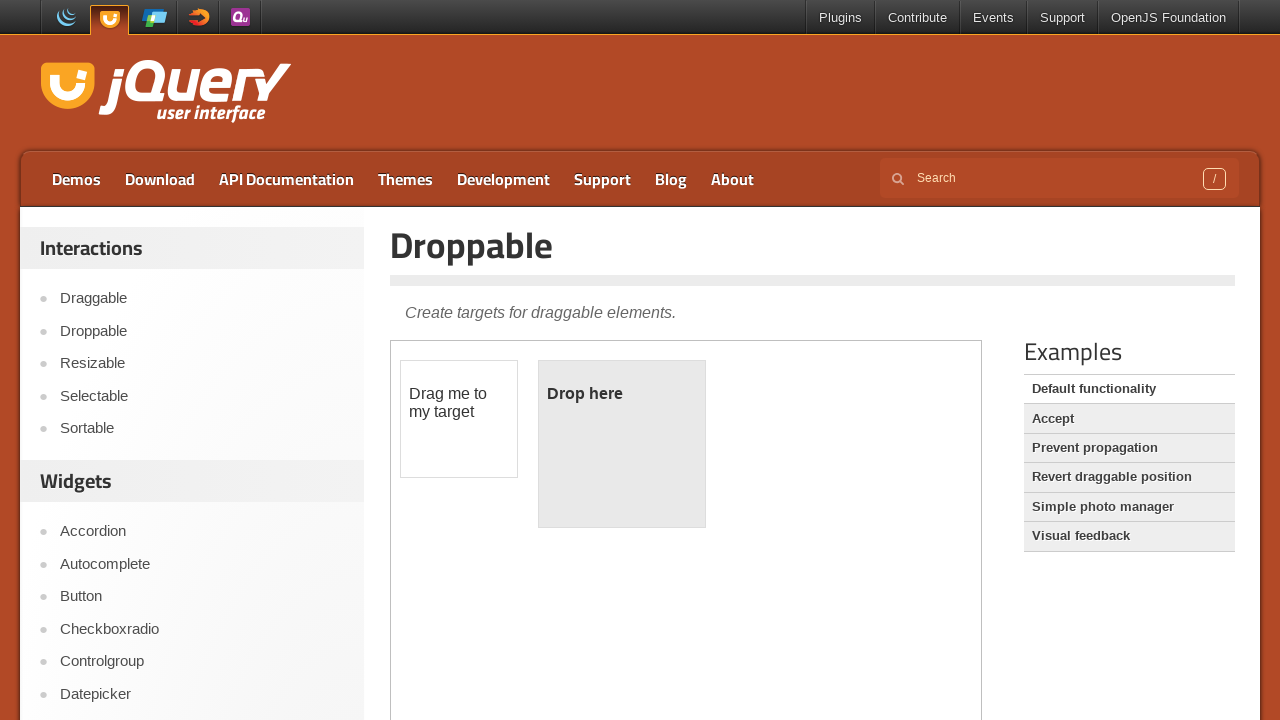

Located iframe containing drag and drop demo
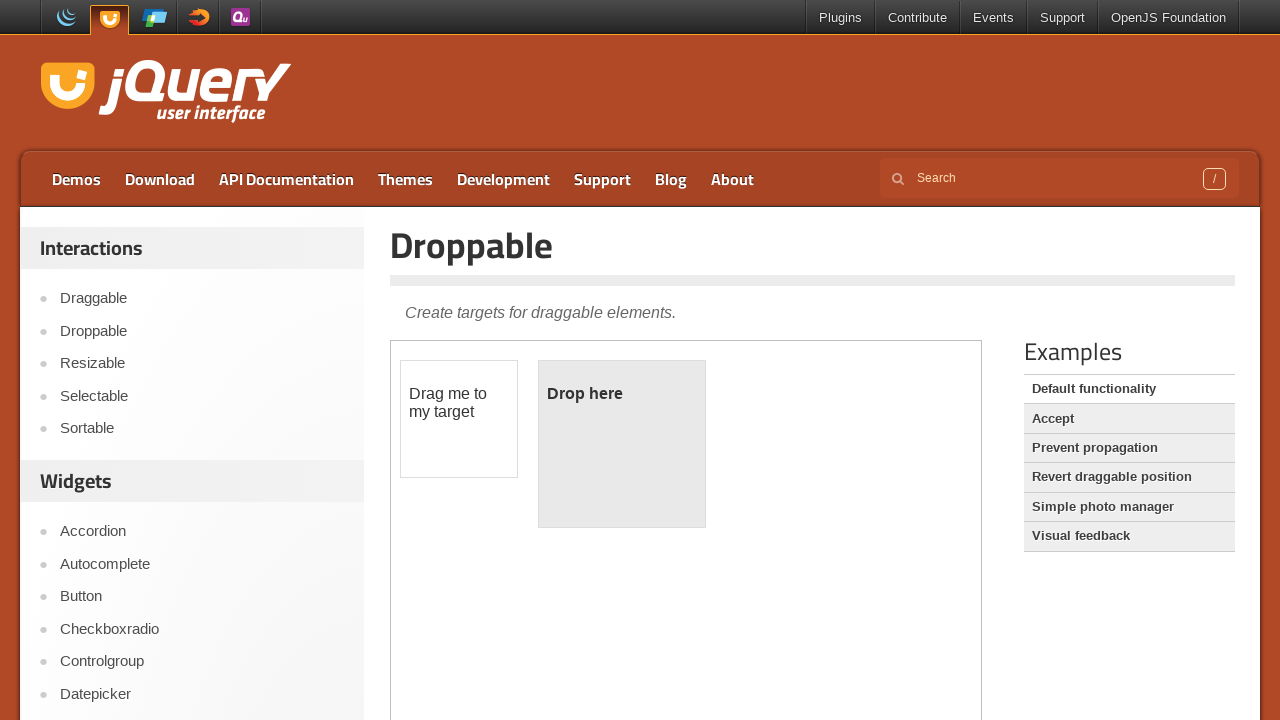

Located draggable element within iframe
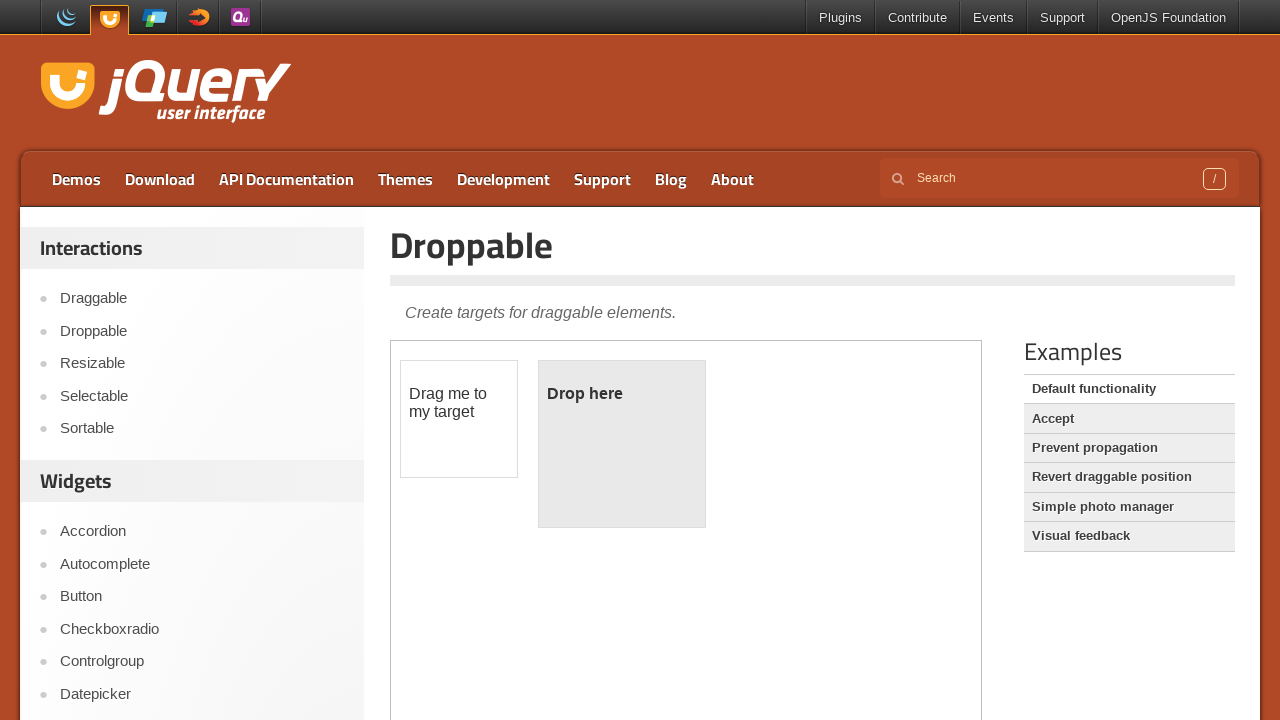

Located droppable target element within iframe
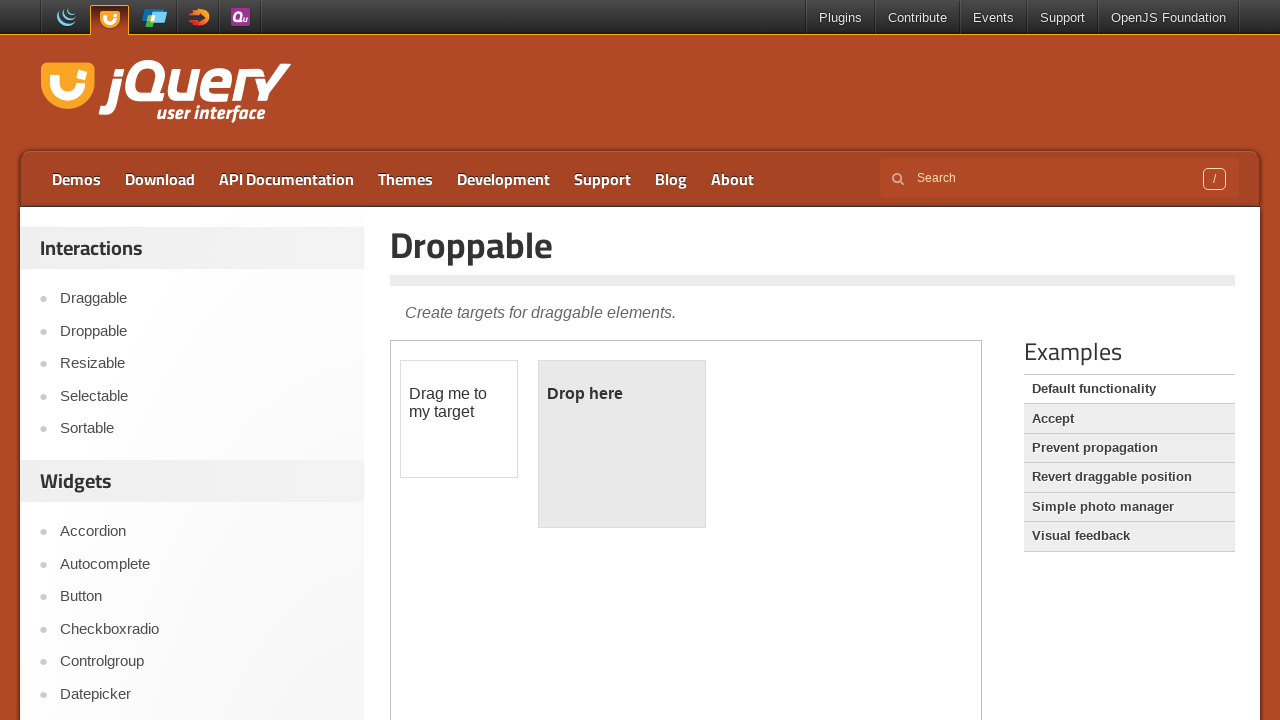

Dragged element into droppable target area at (622, 444)
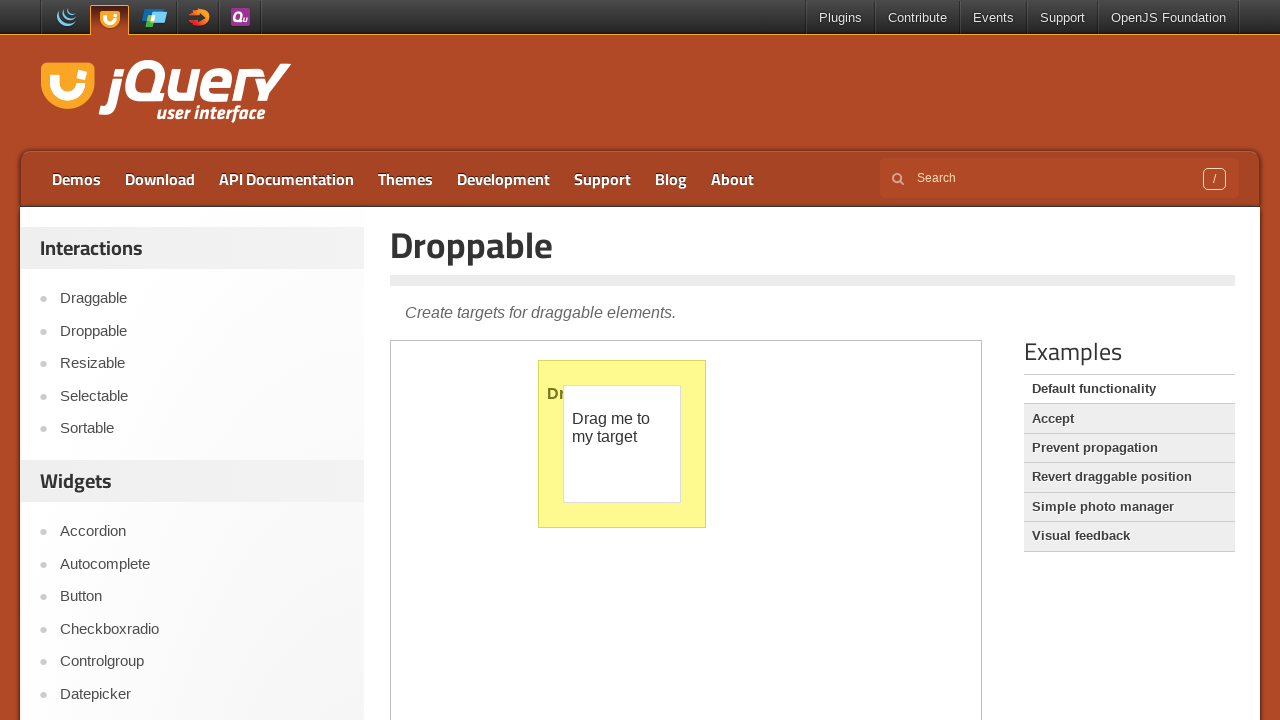

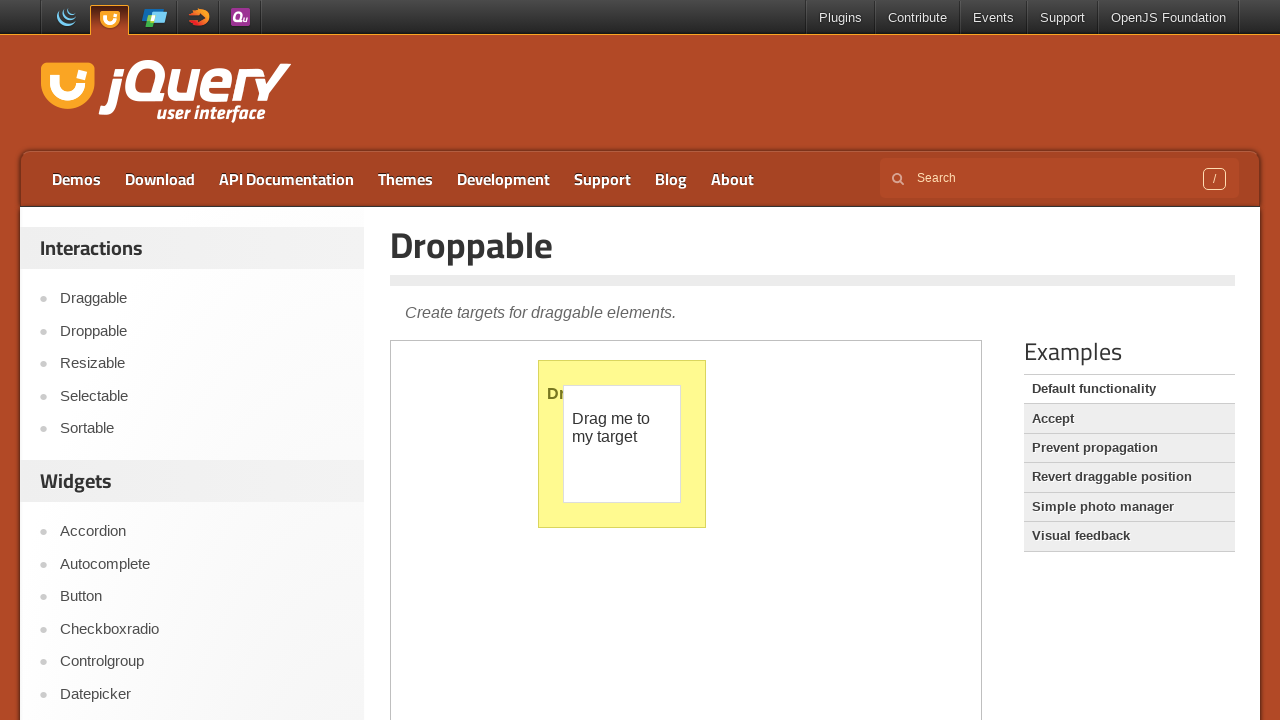